Tests pagination navigation on ikon.mn news site by clicking through pagination items and waiting for news content to load on each page.

Starting URL: https://ikon.mn/l/1

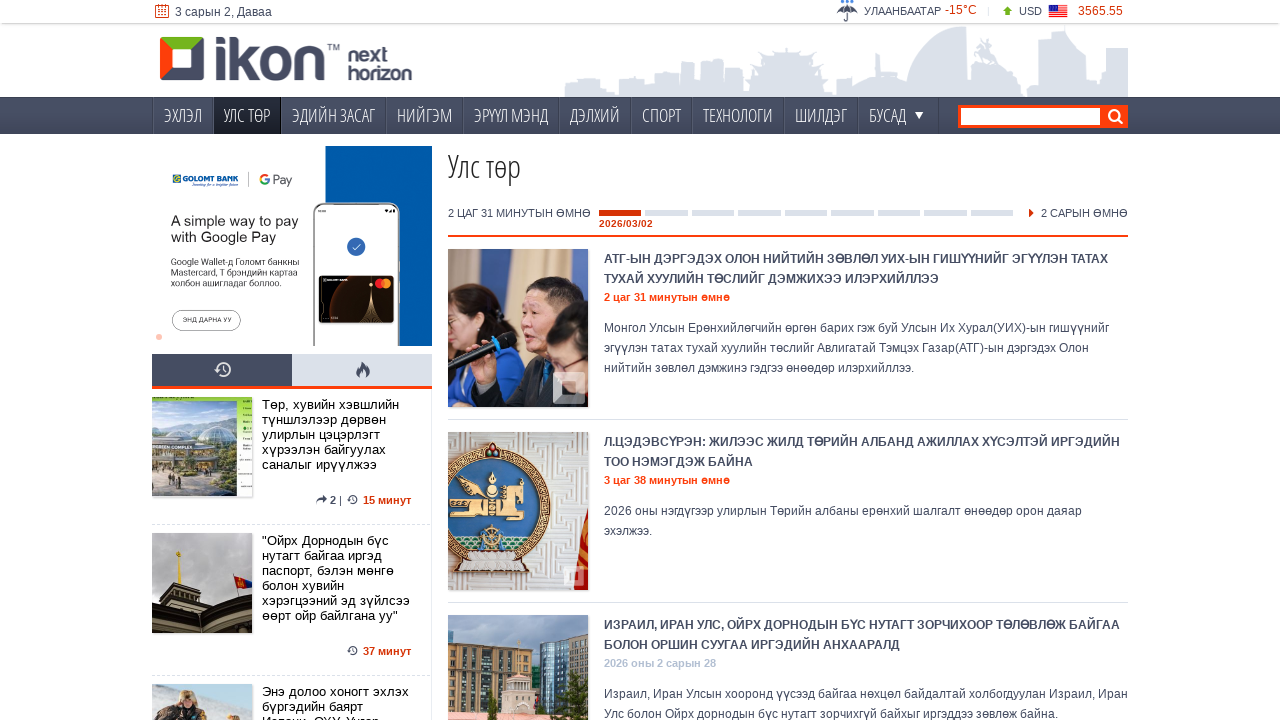

Pagination element became visible on ikon.mn news page
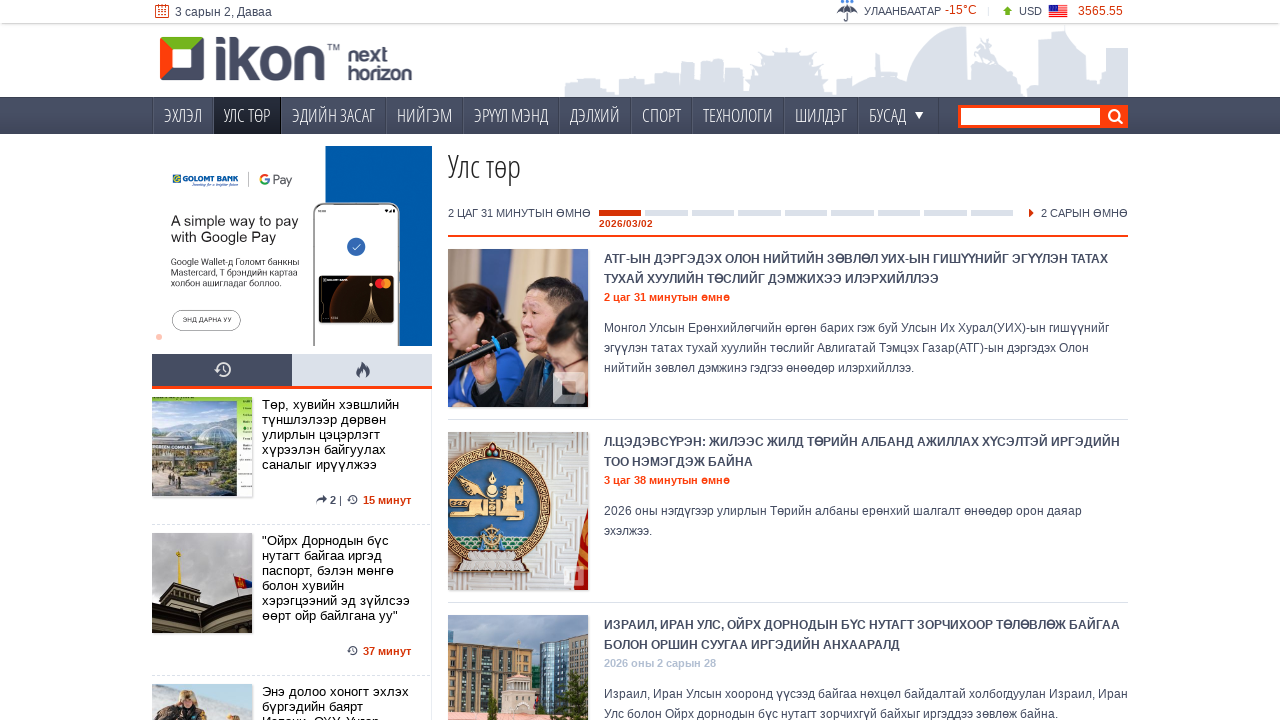

Found 18 pagination items available
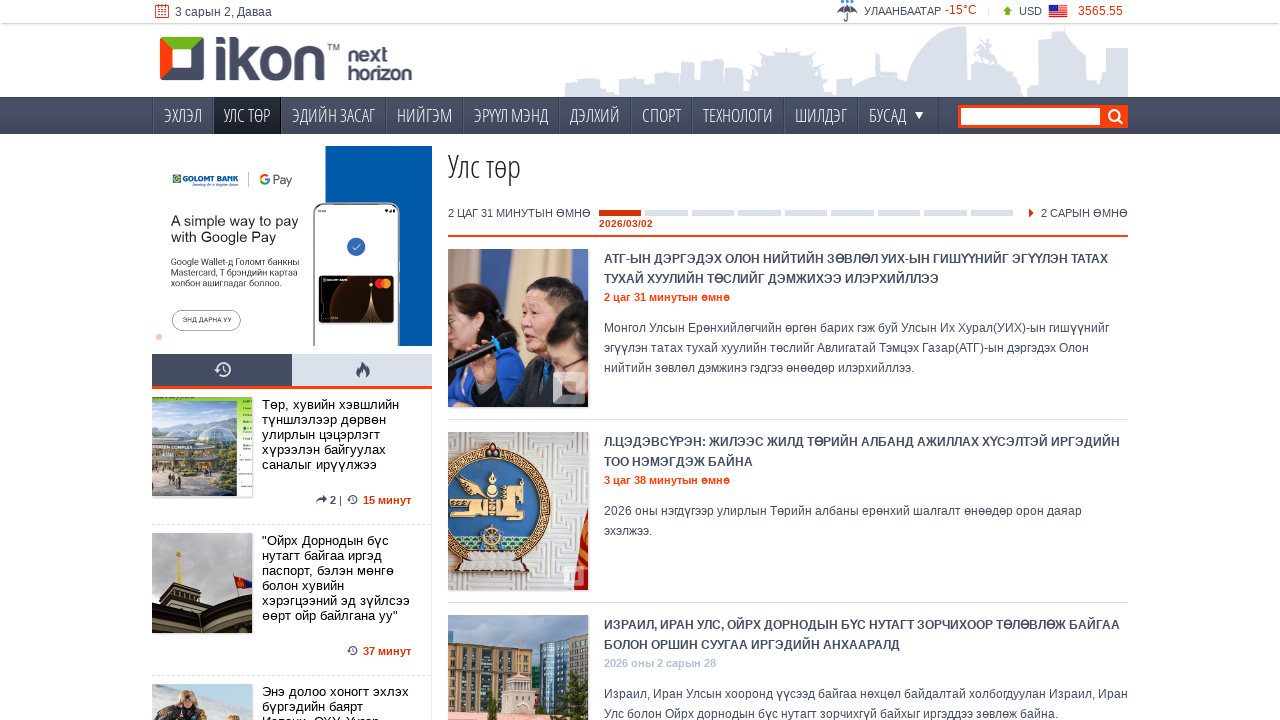

Clicked pagination item 1 at (620, 213) on .ikp_item >> nth=0
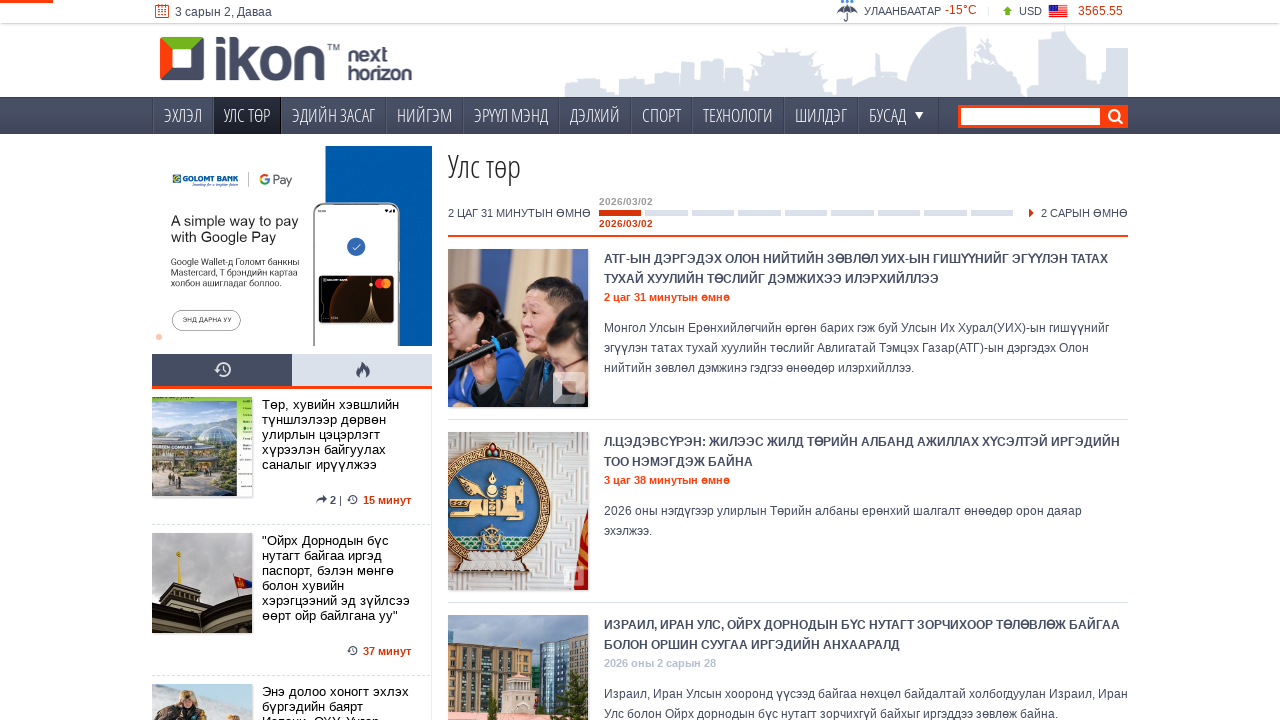

News list container loaded on page 1
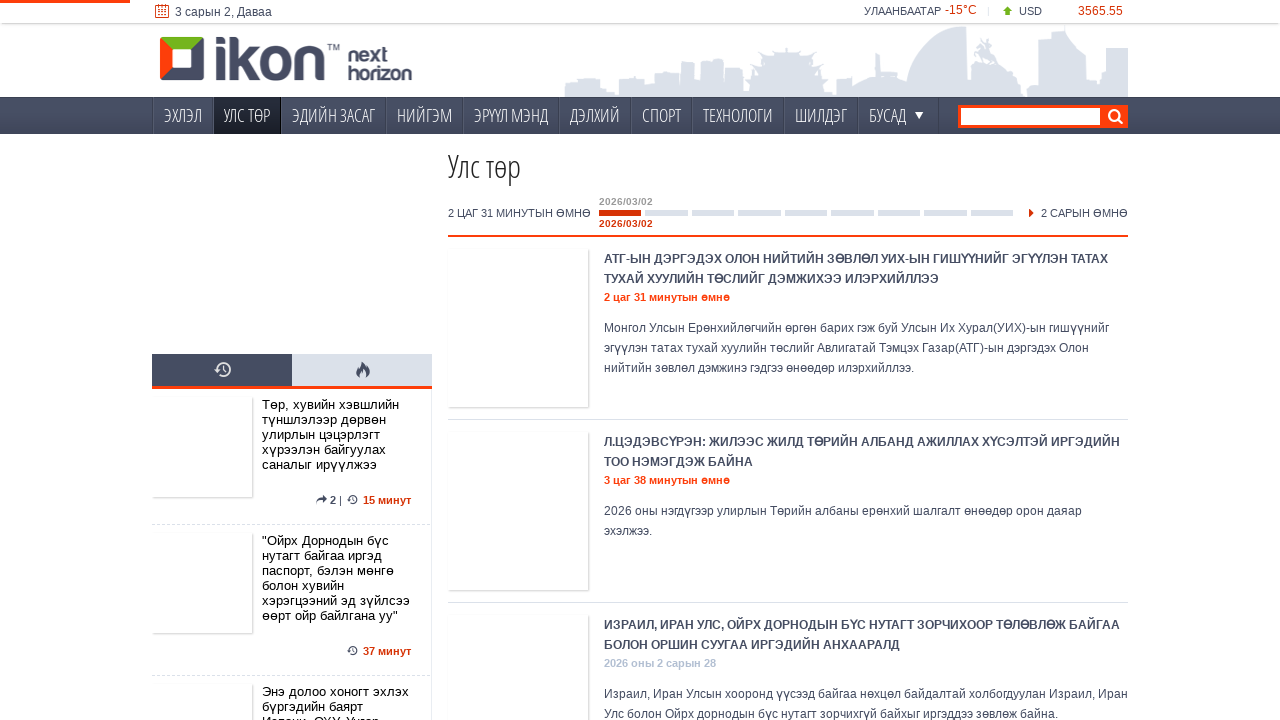

News items loaded on pagination page 1
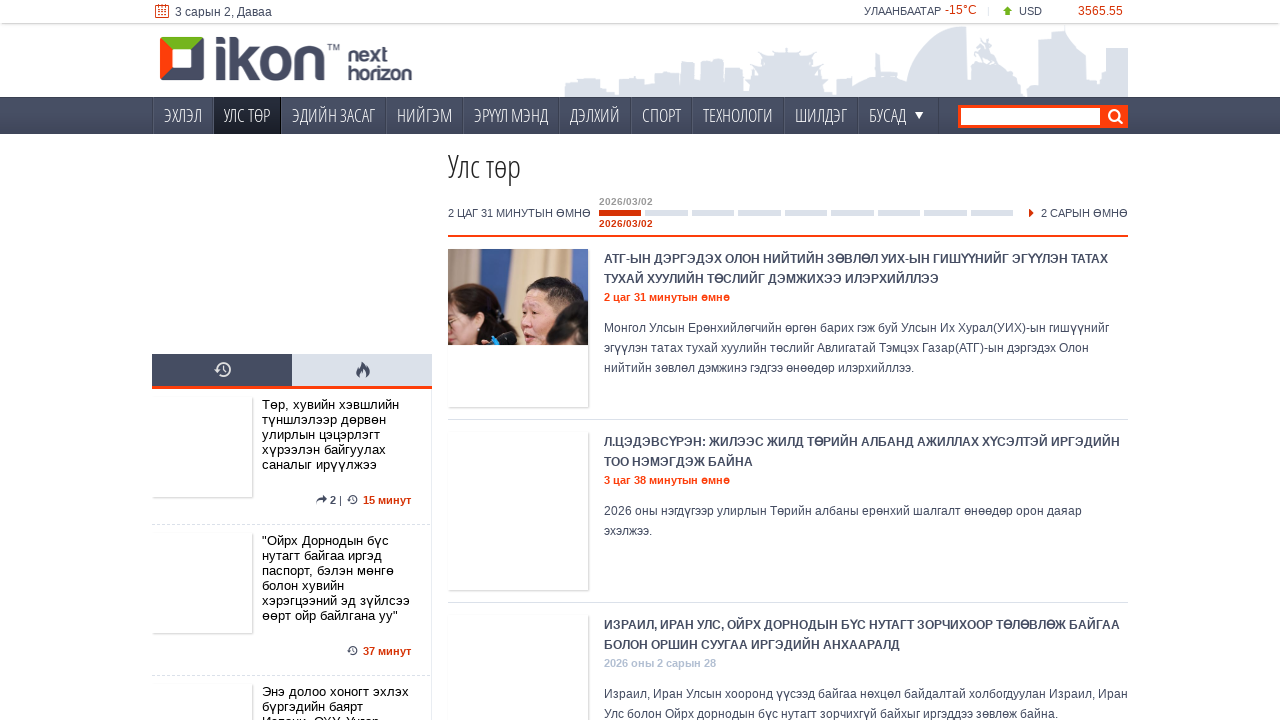

Clicked pagination item 2 at (667, 213) on .ikp_item >> nth=1
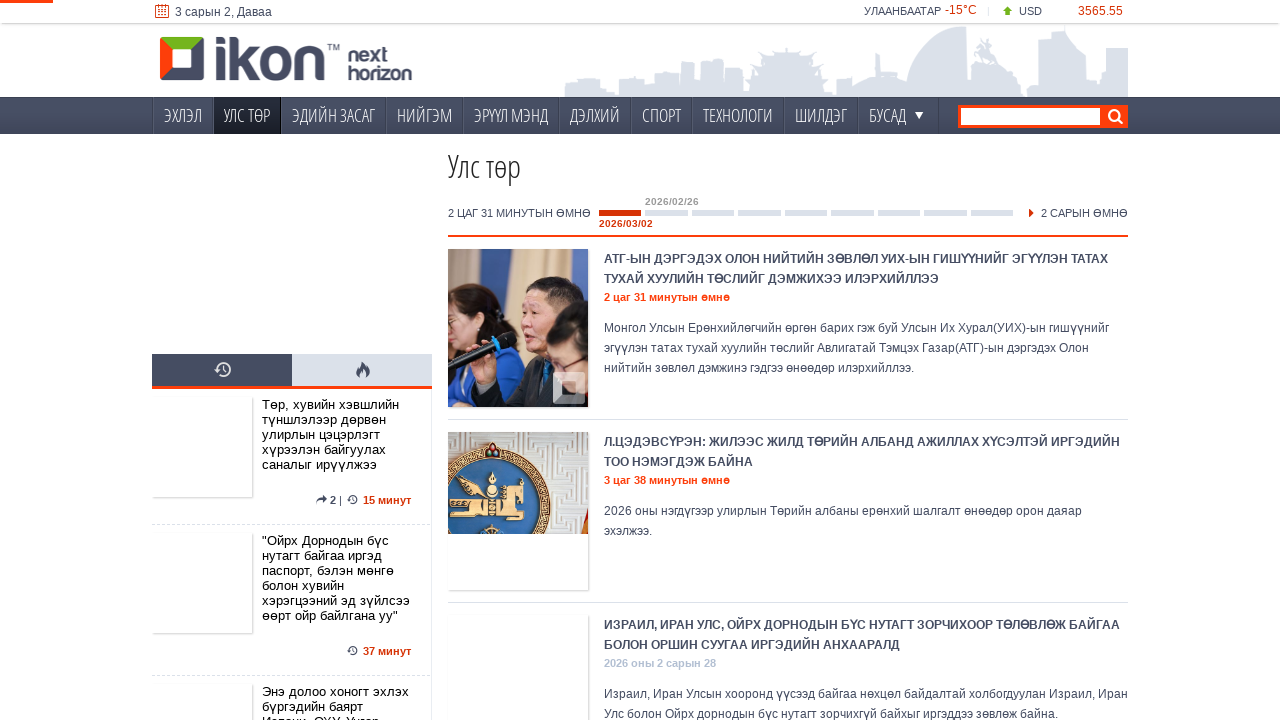

News list container loaded on page 2
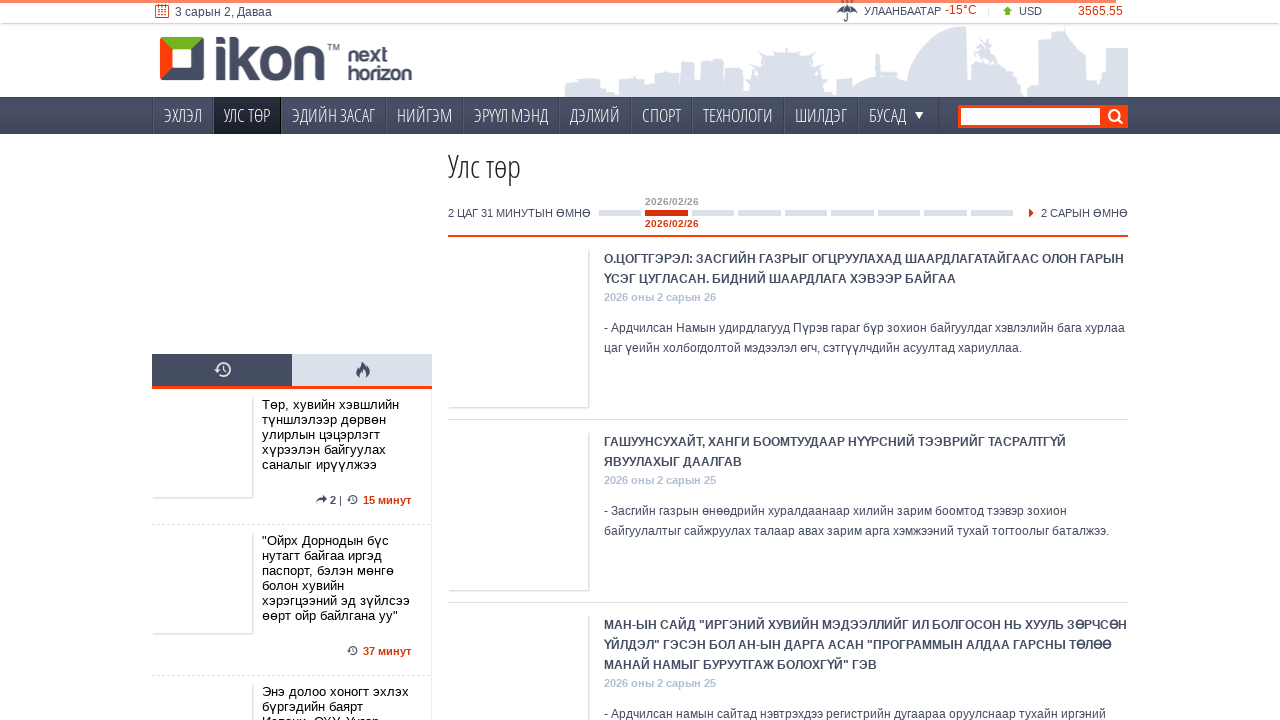

News items loaded on pagination page 2
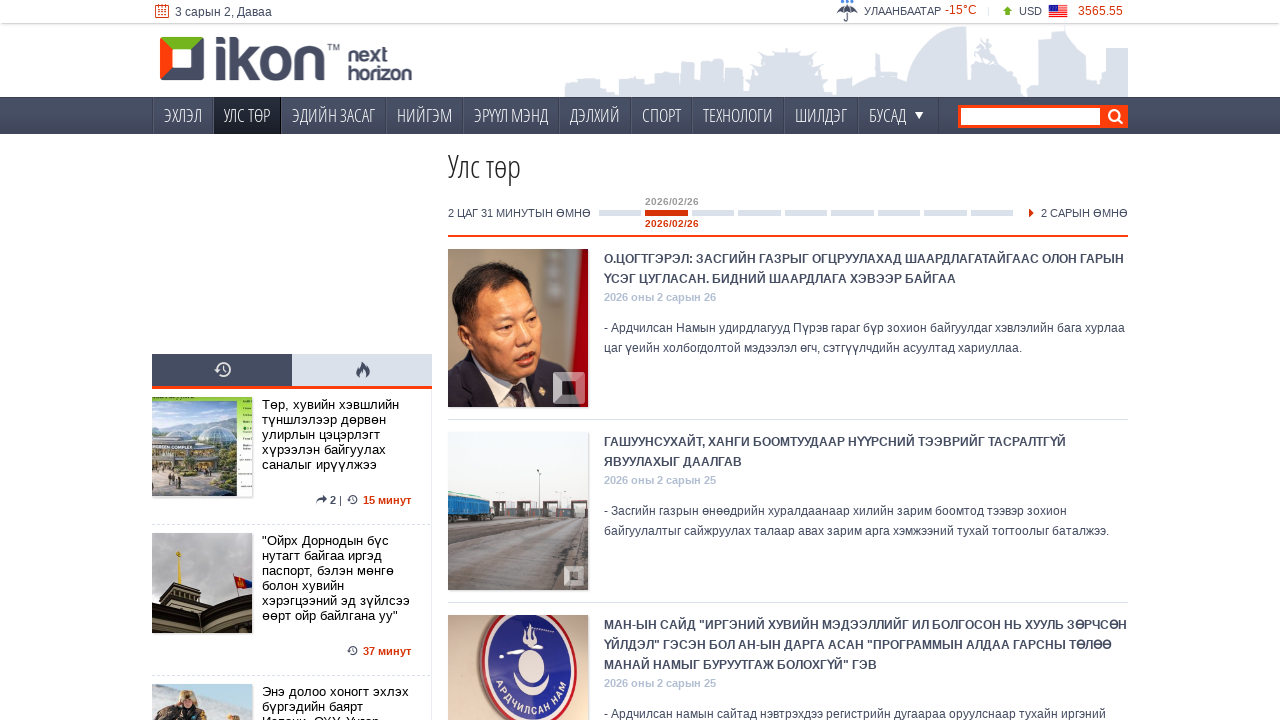

Clicked pagination item 3 at (713, 213) on .ikp_item >> nth=2
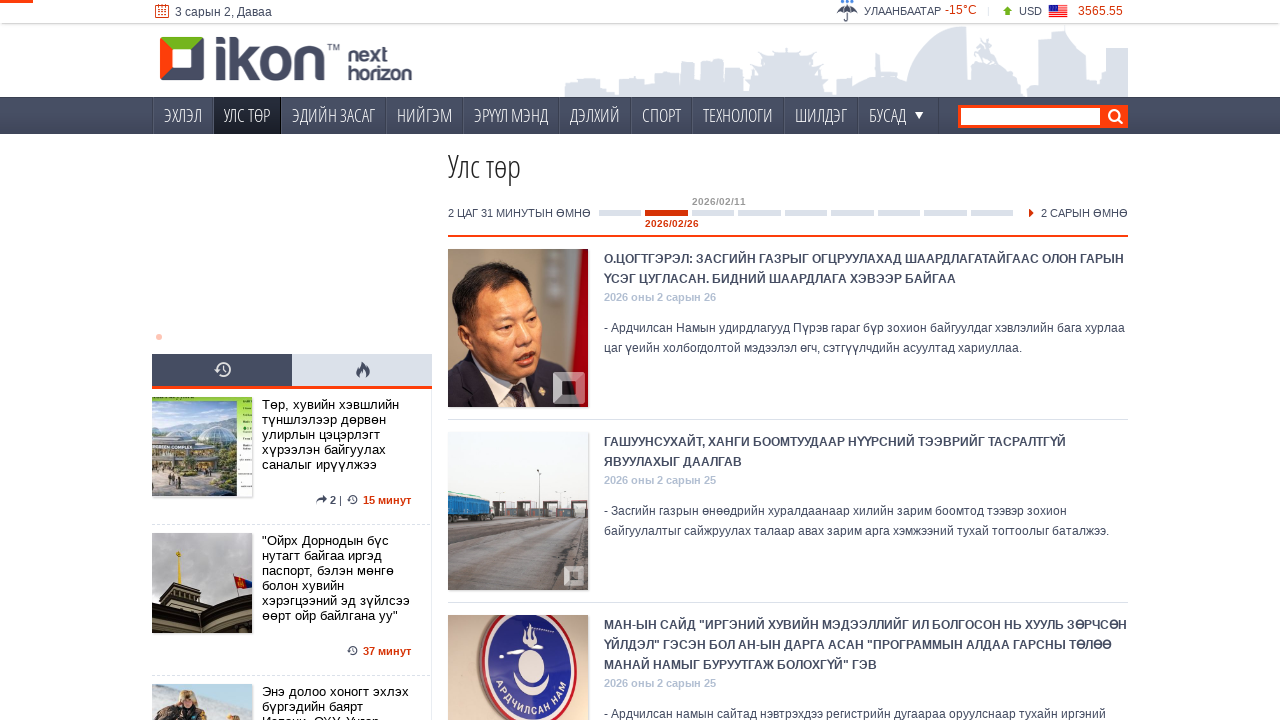

News list container loaded on page 3
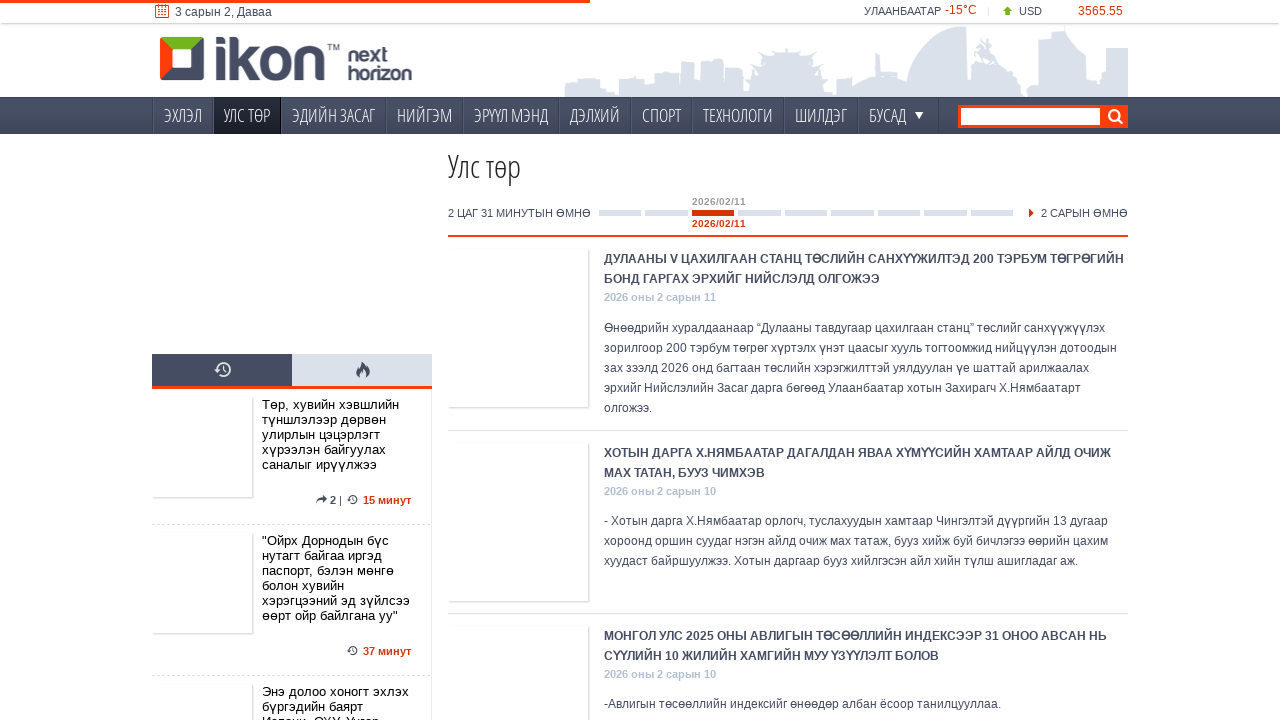

News items loaded on pagination page 3
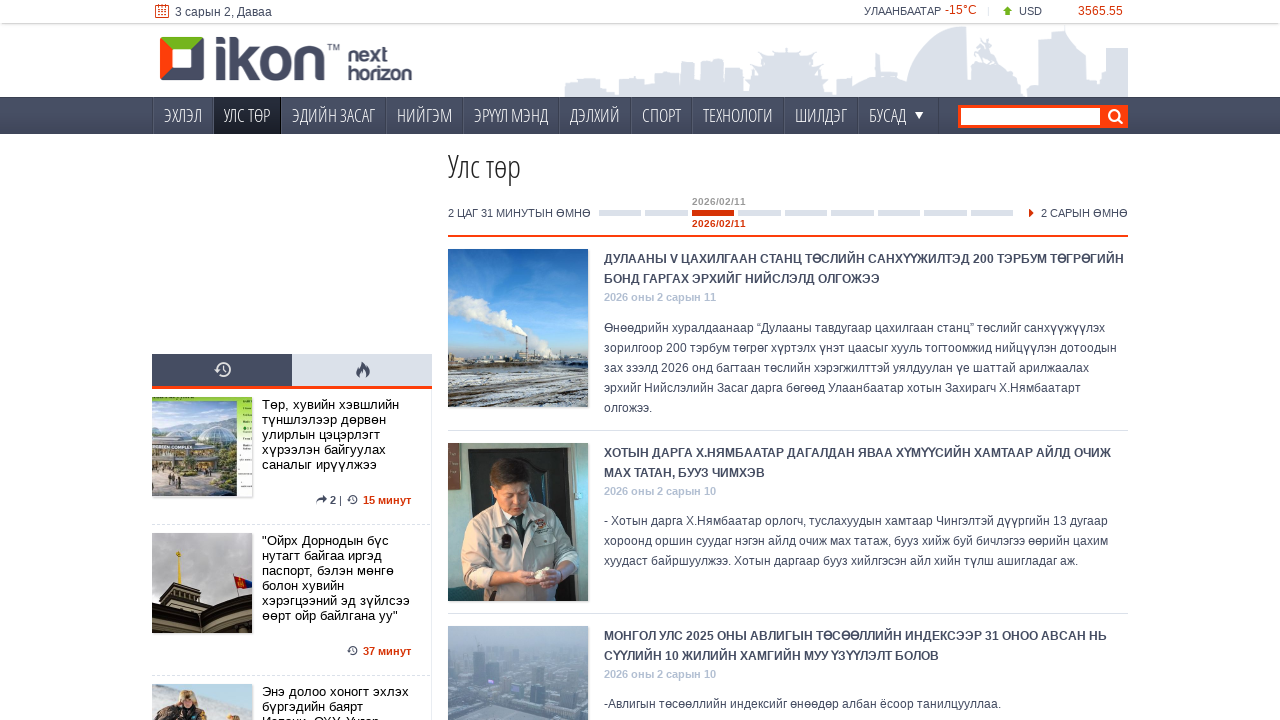

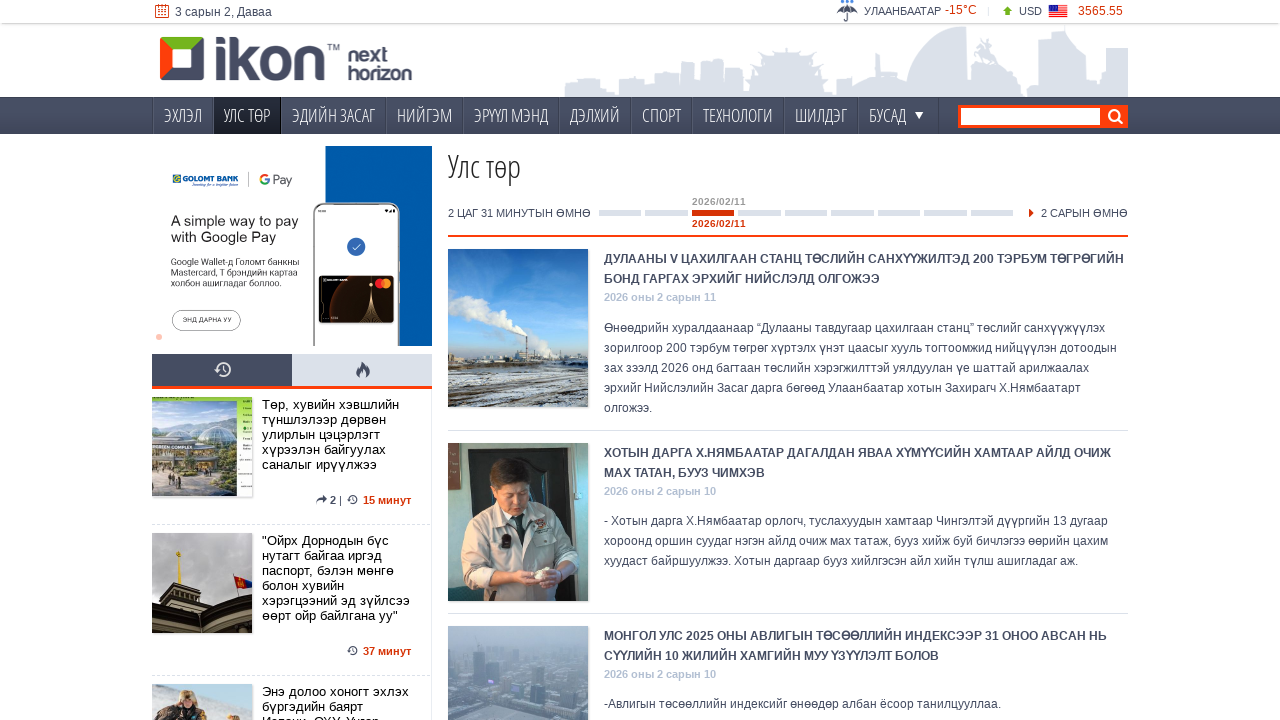